Navigates to ASU course catalog page for a specific course and verifies the course description is displayed

Starting URL: https://catalog.apps.asu.edu/catalog/courses/courselist?catalogNbr=101&subject=CSE&term=2251

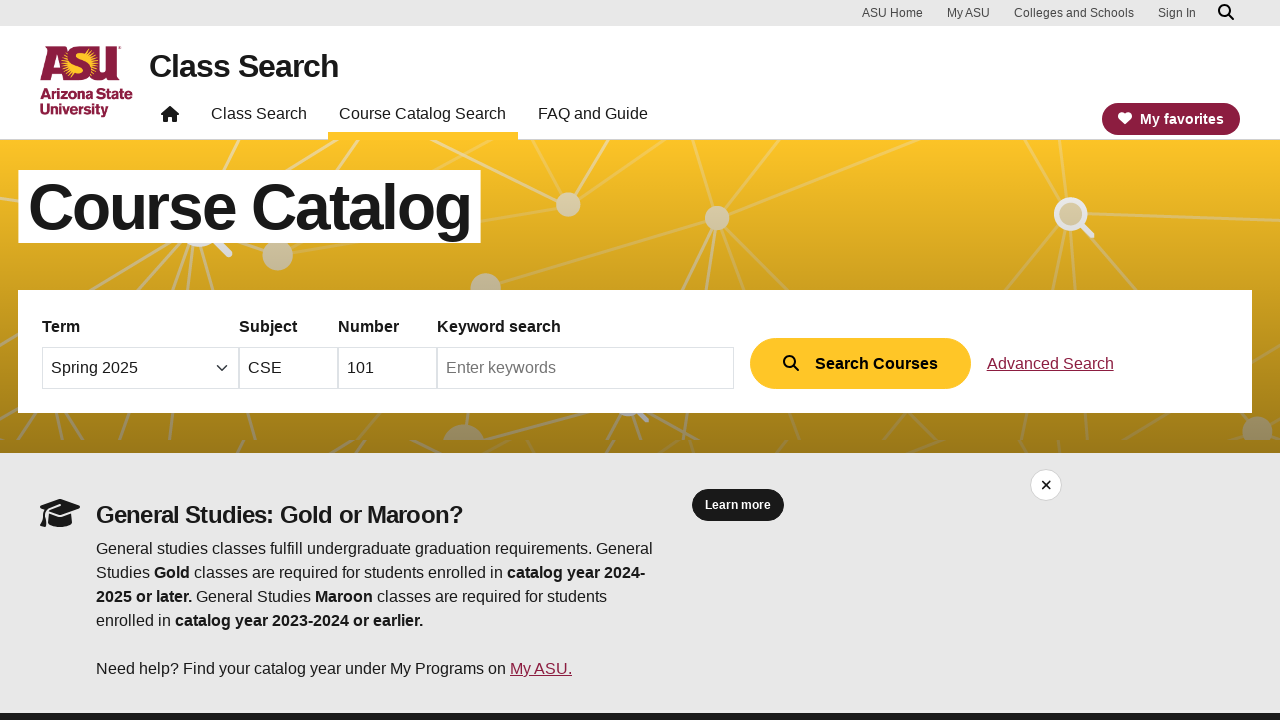

Waited for course description element to load
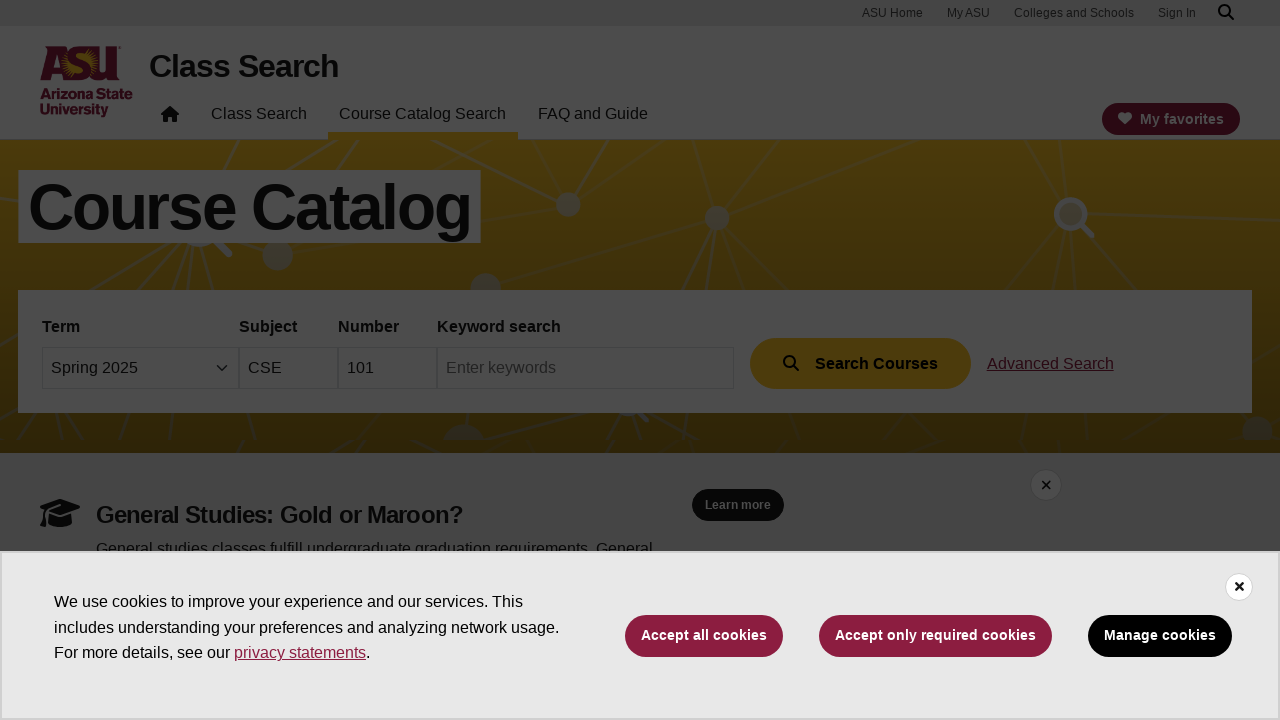

Located course description element
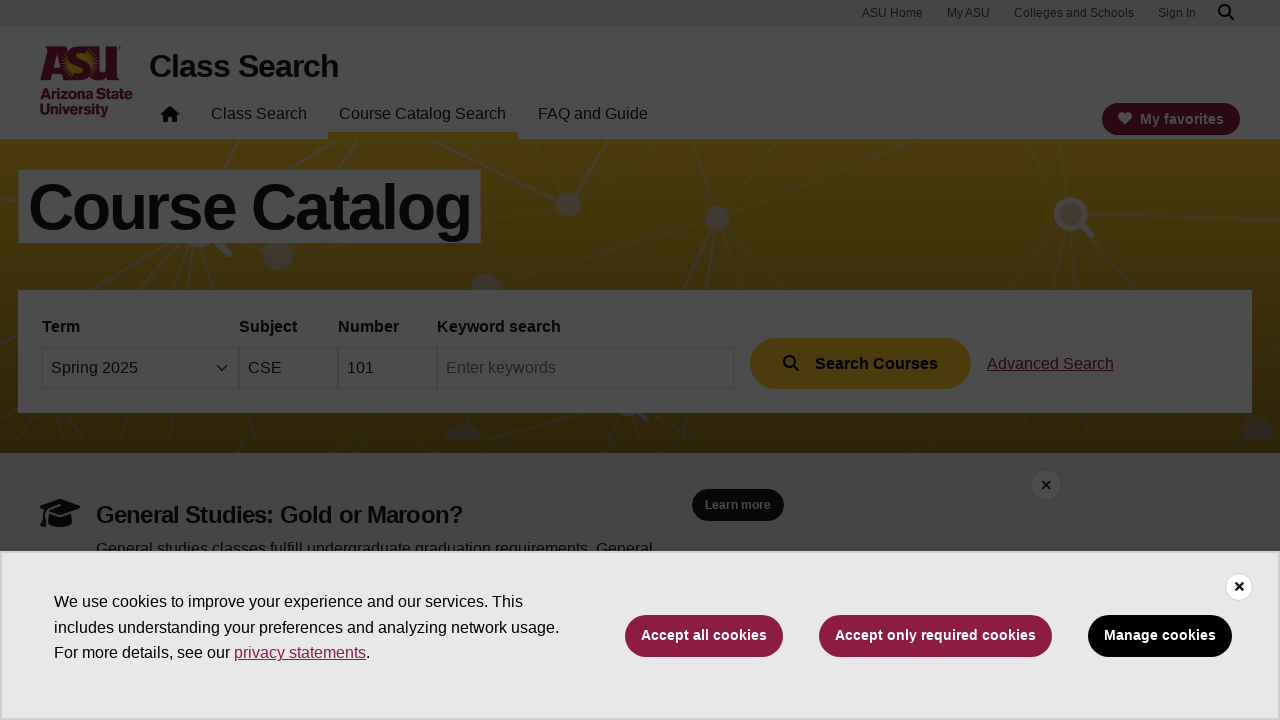

Verified course description element is ready
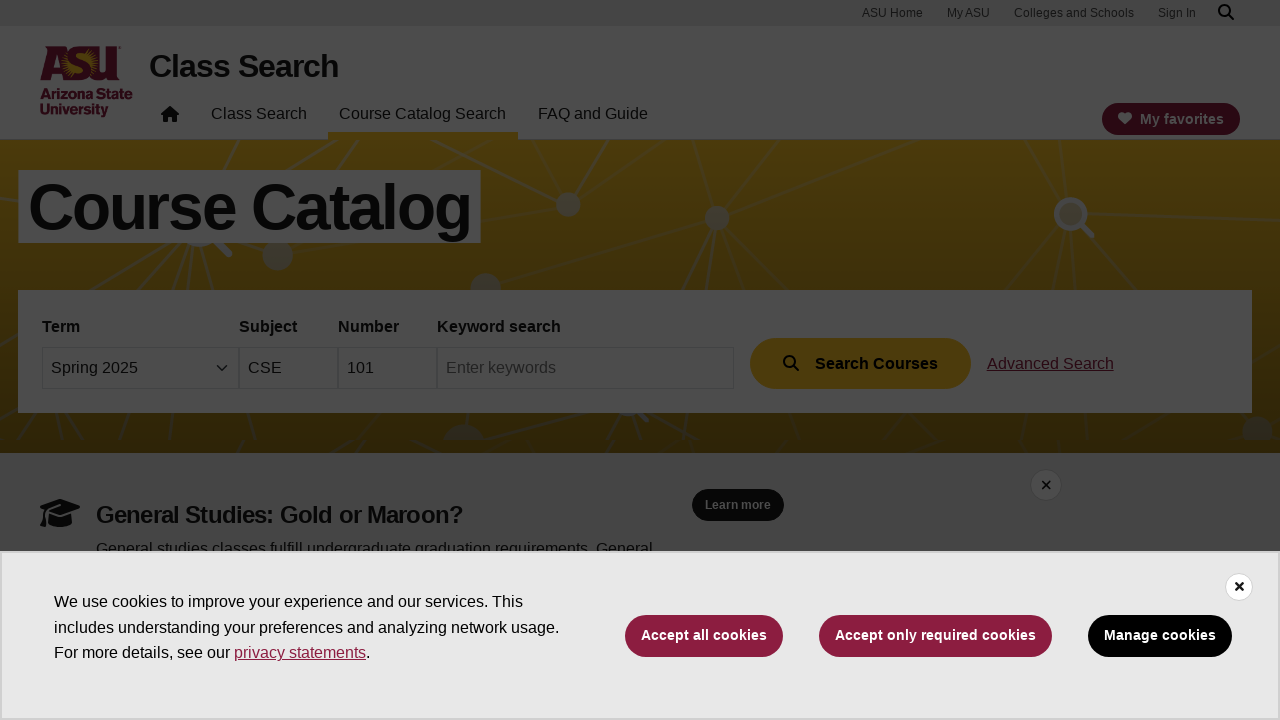

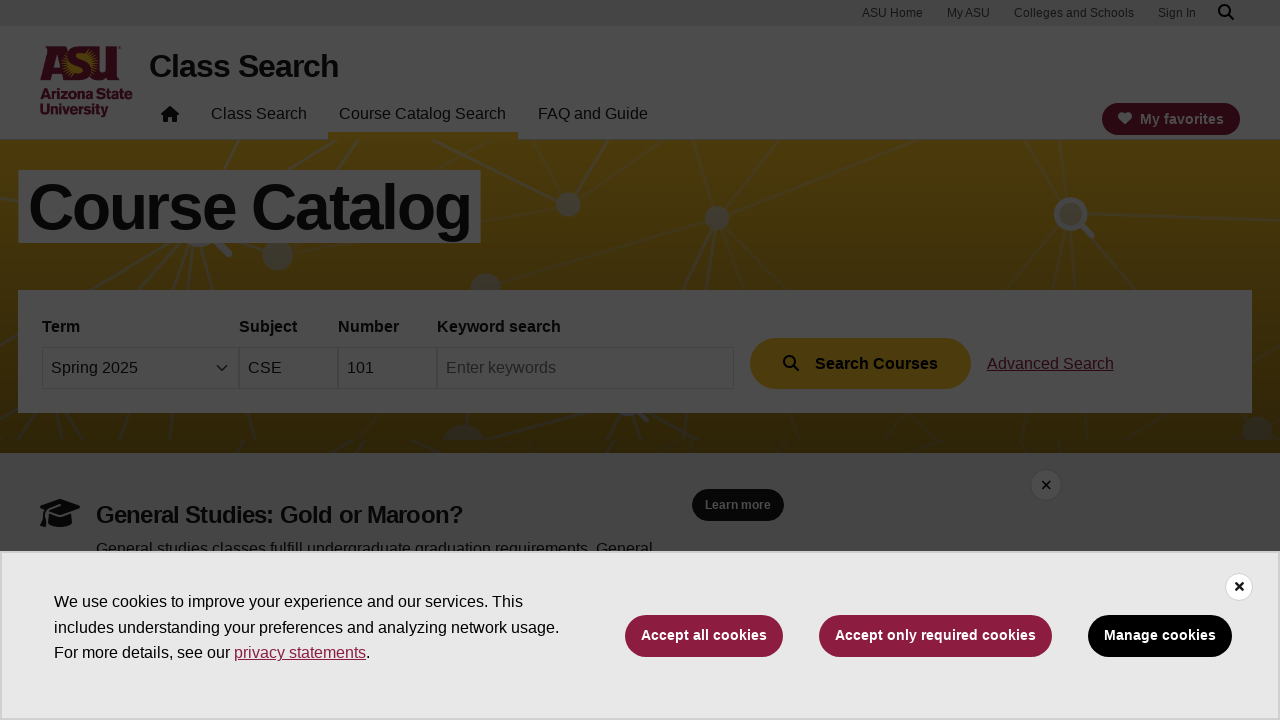